Tests window/tab handling including opening multiple windows and switching between them

Starting URL: https://letcode.in/test

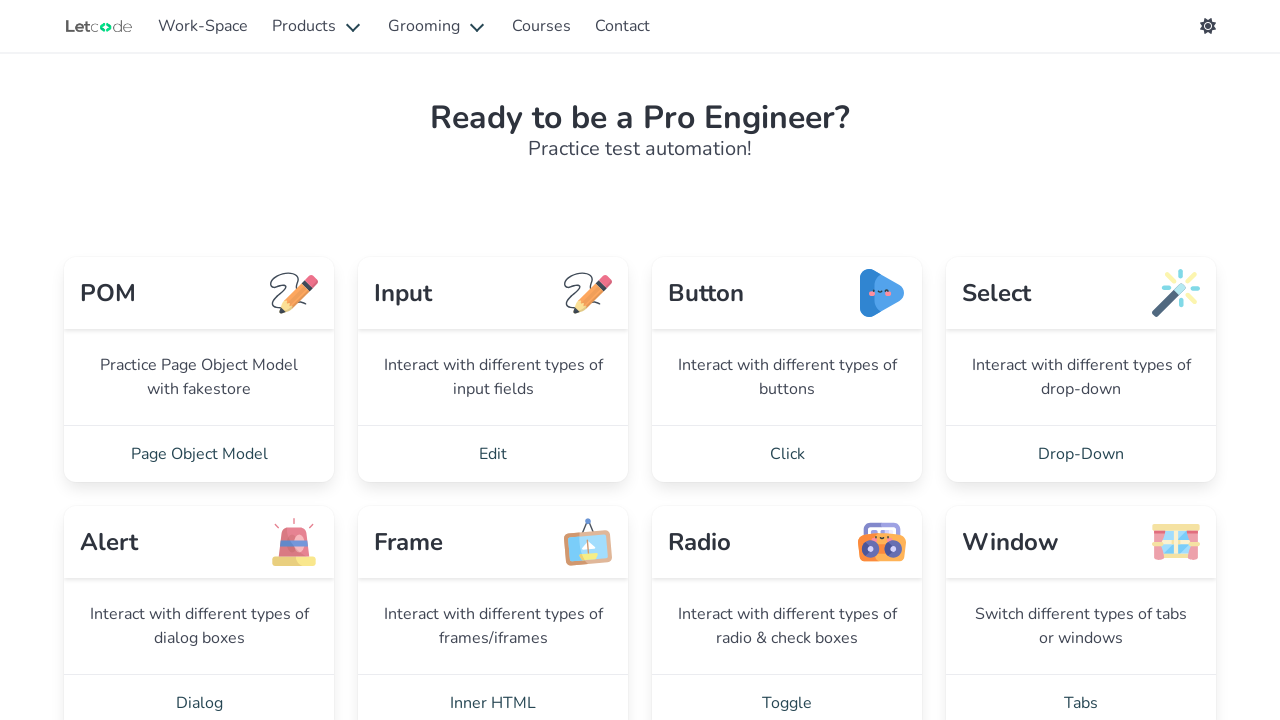

Clicked on Tabs link at (1081, 692) on xpath=//a[normalize-space()='Tabs']
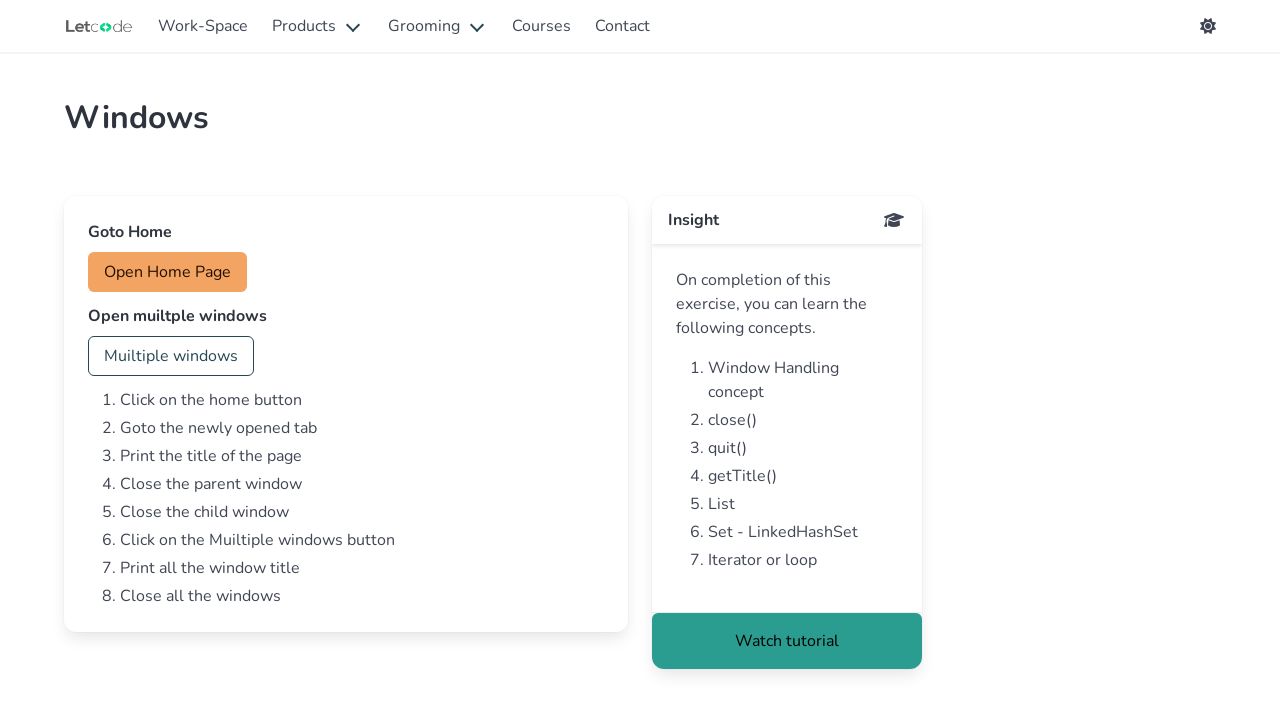

Clicked multi button to open new window/tab at (171, 356) on xpath=//button[@id='multi']
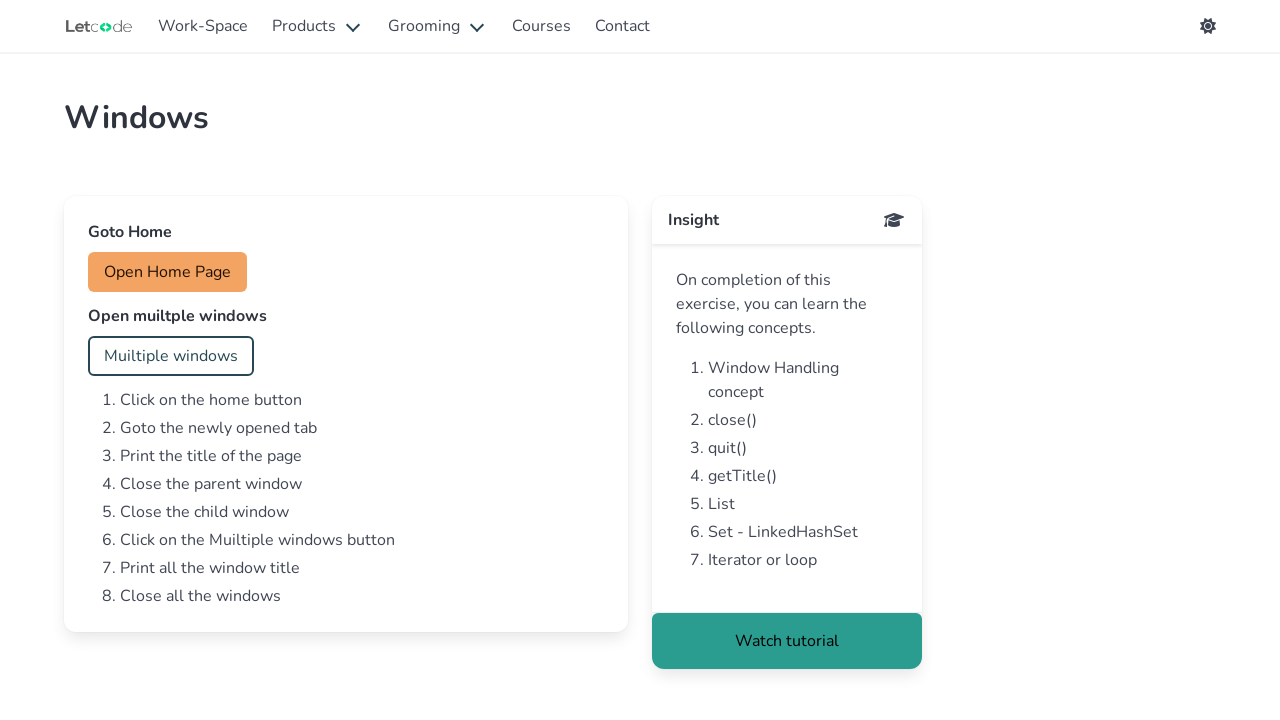

Retrieved page title: Windows | LetCode with Koushik
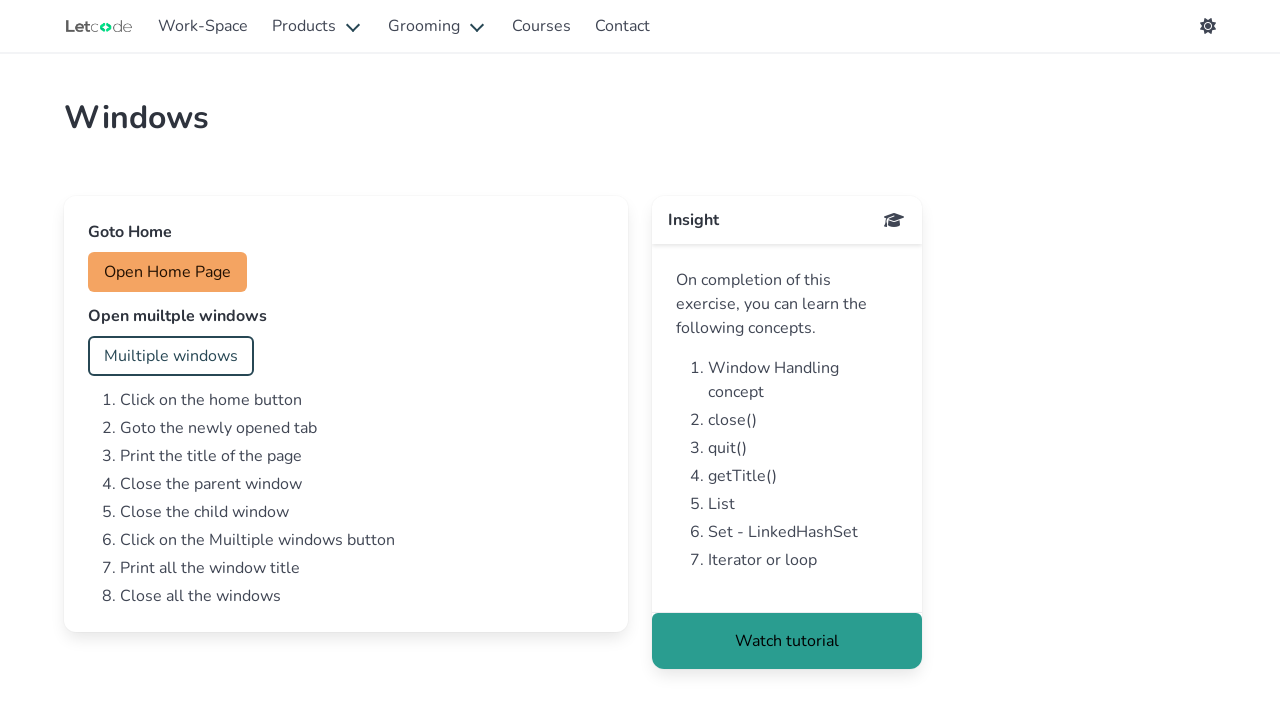

Retrieved page title: Alert | LetCode with Koushik
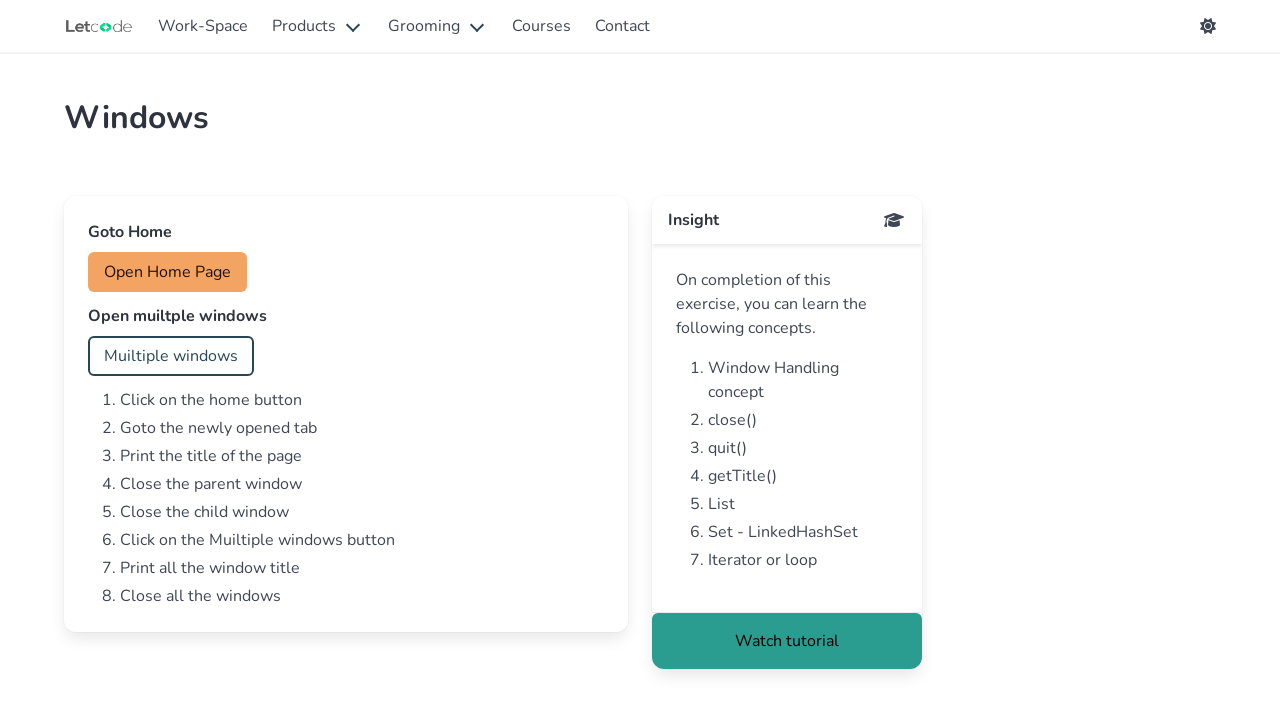

Retrieved page title: Dropdowns | LetCode with Koushik
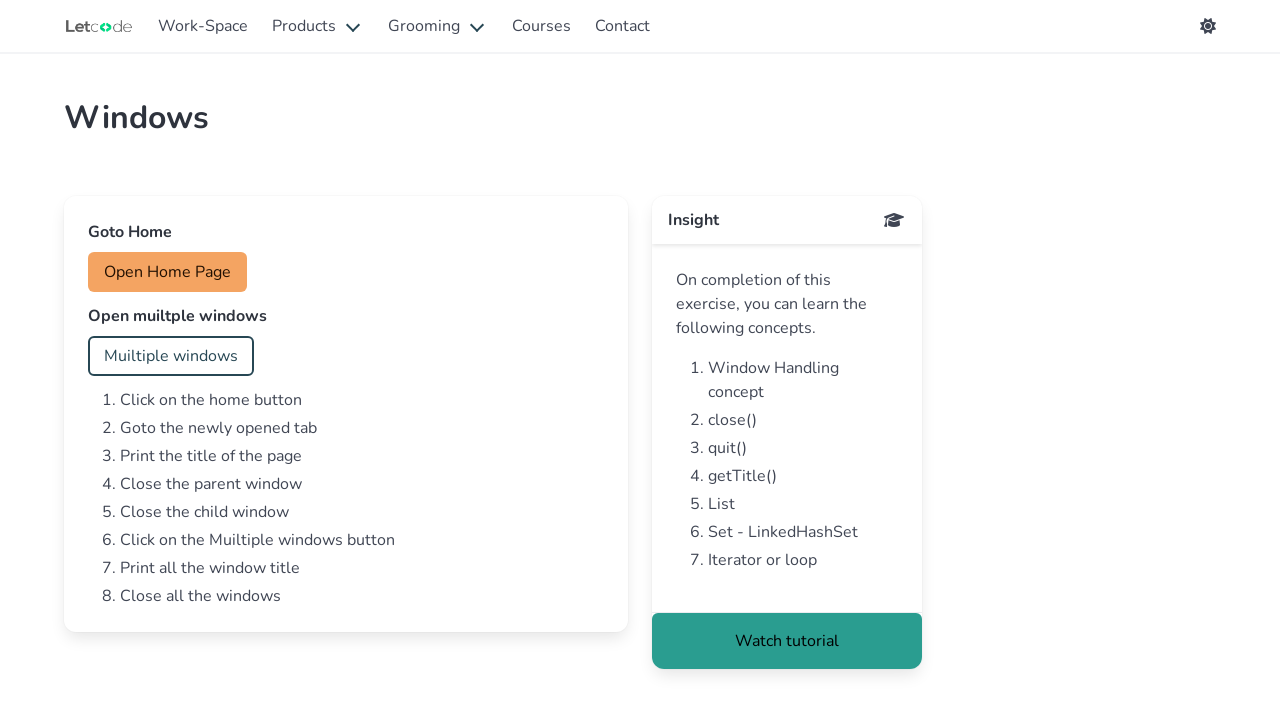

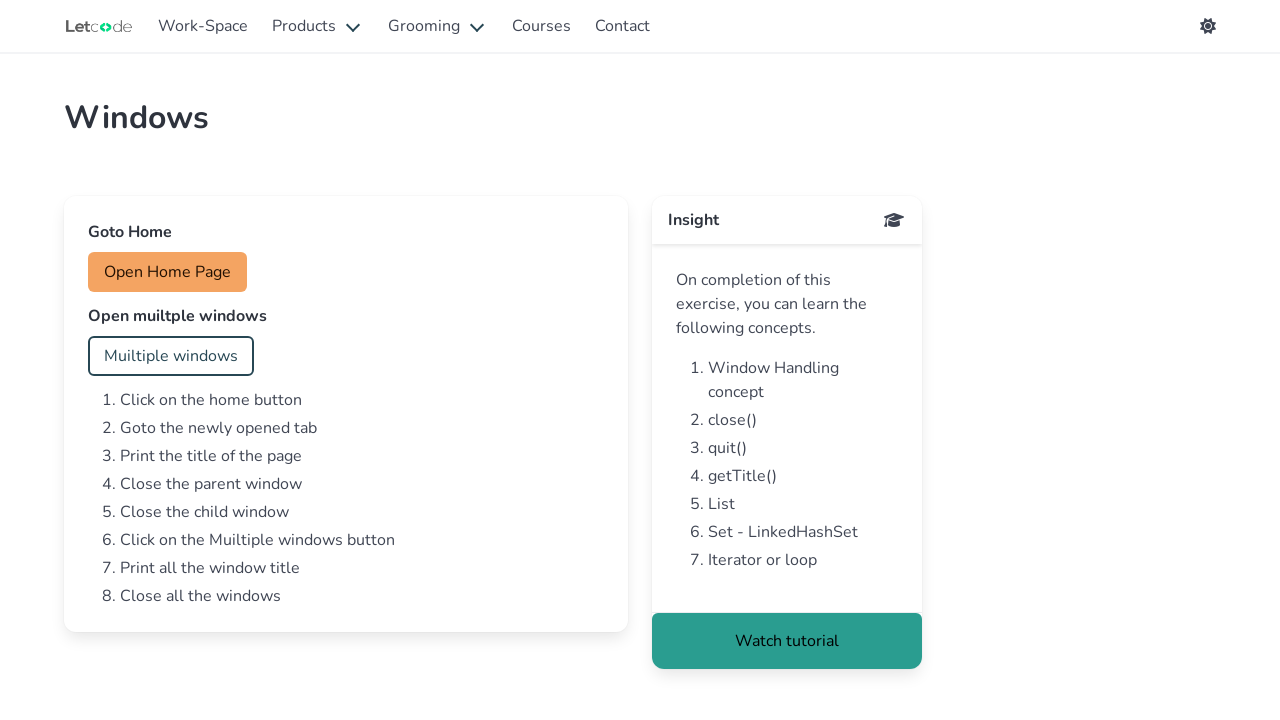